Navigates to the Red Tape shoes website

Starting URL: https://www.redtape.com/

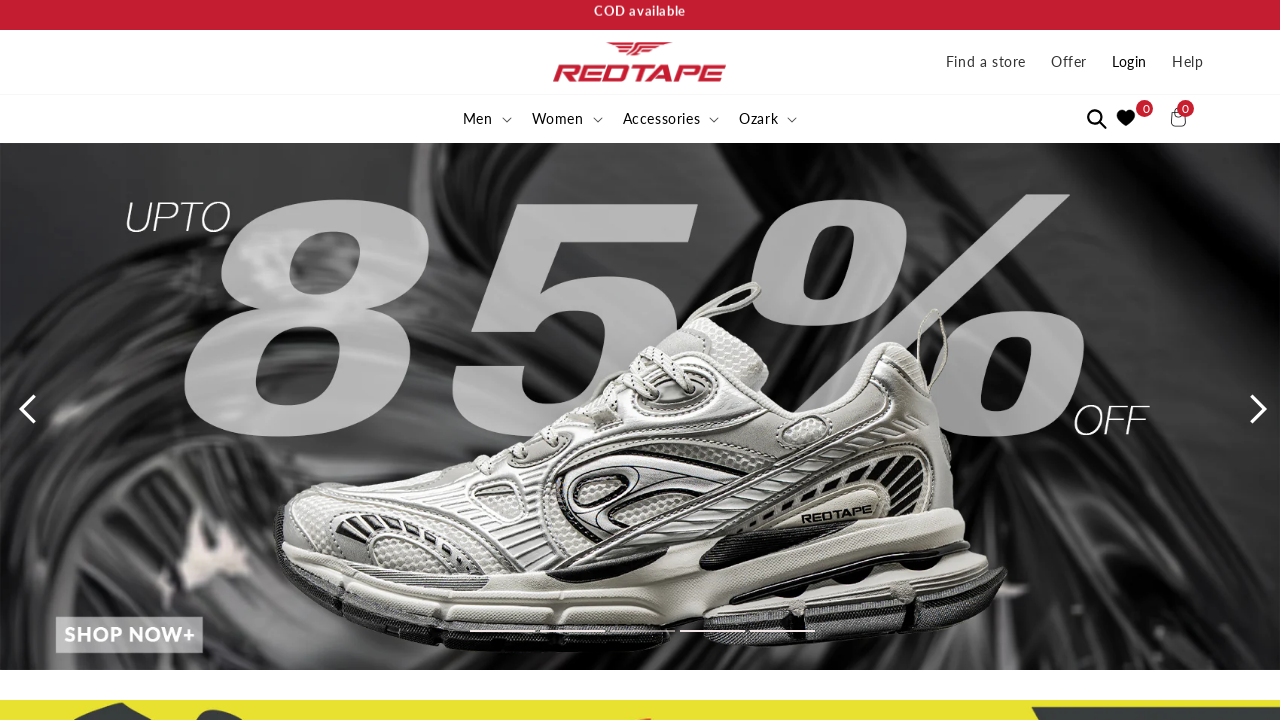

Navigated to Red Tape shoes website
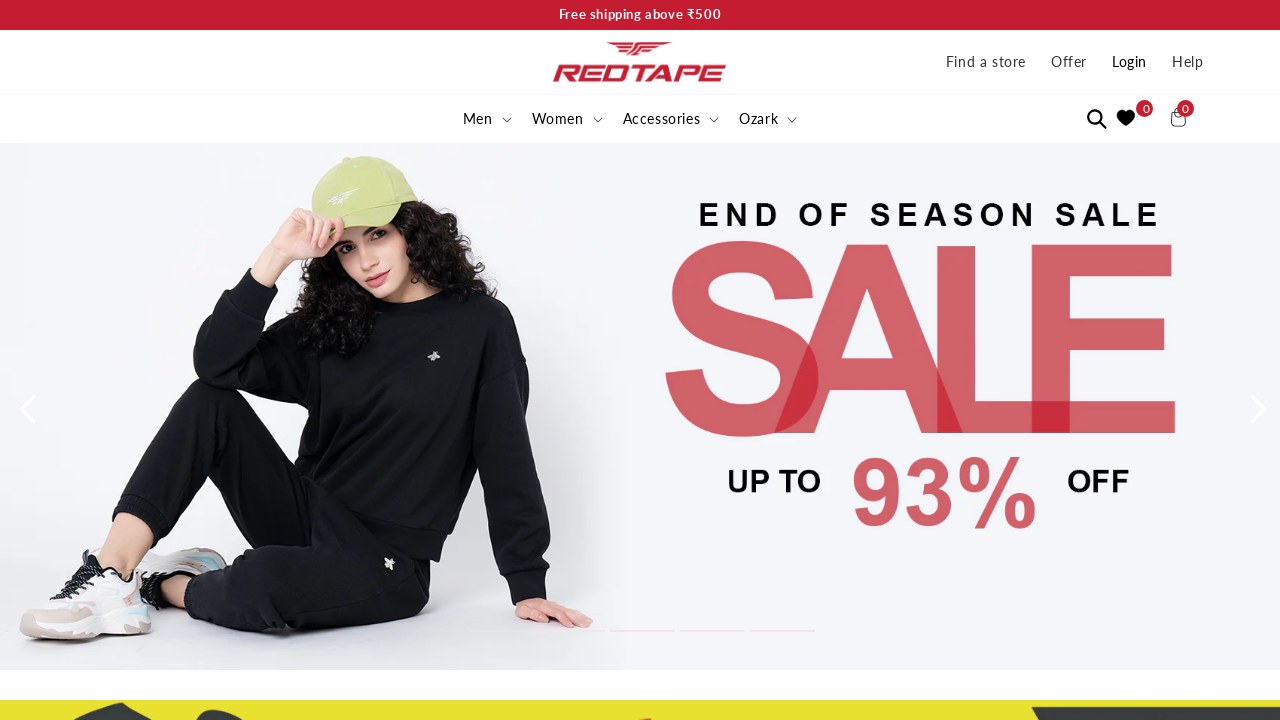

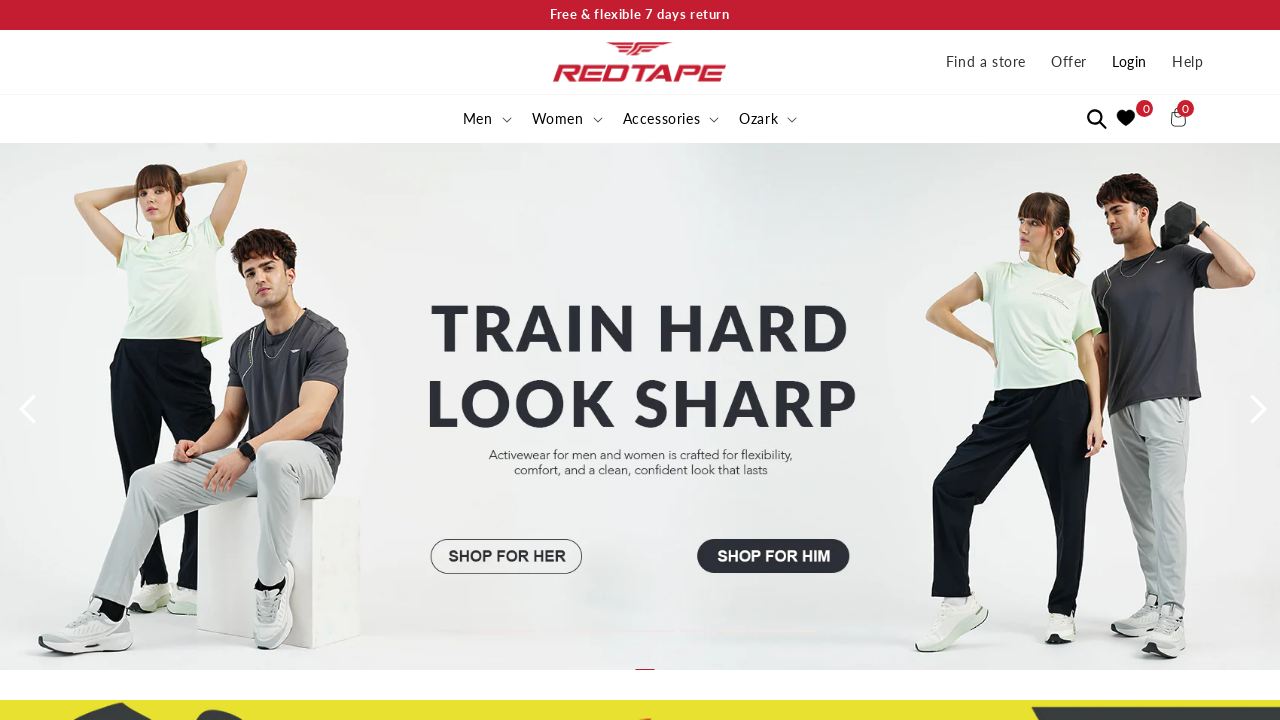